Tests the Adidas careers job search functionality by entering a job position and location, clicking the search button, and verifying that results are displayed.

Starting URL: https://careers.adidas-group.com/

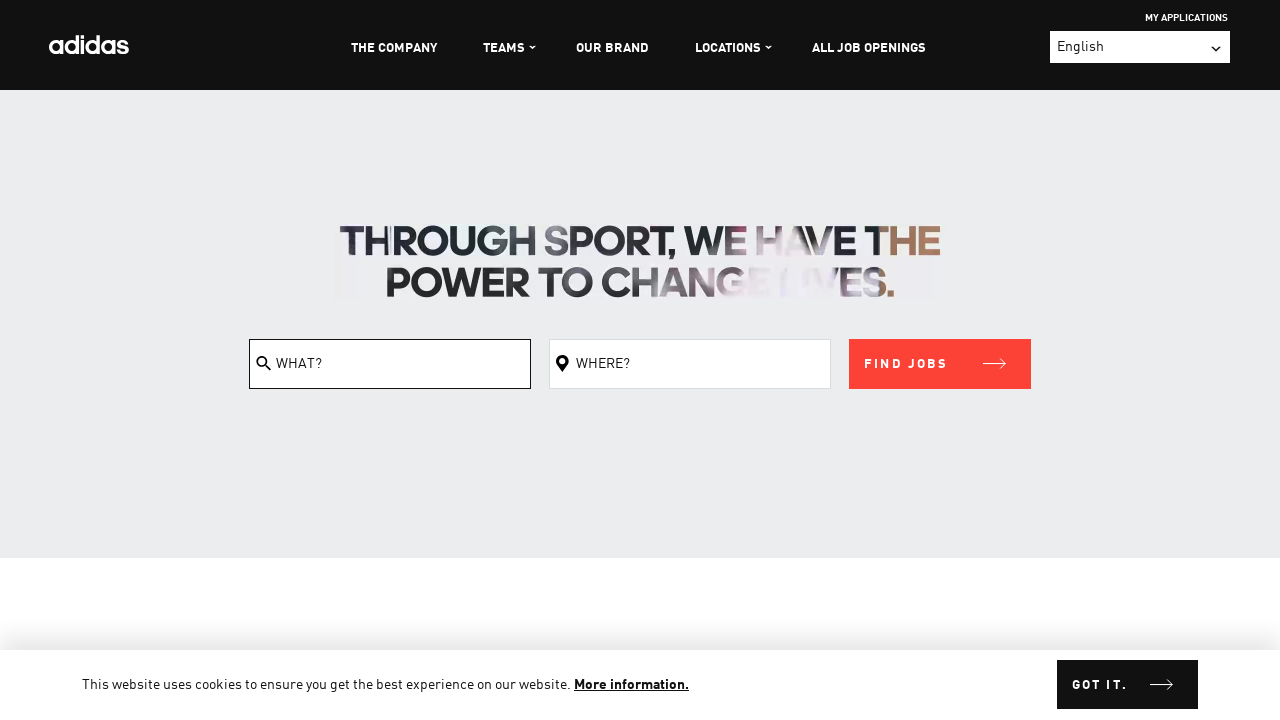

Page loaded - DOM content ready
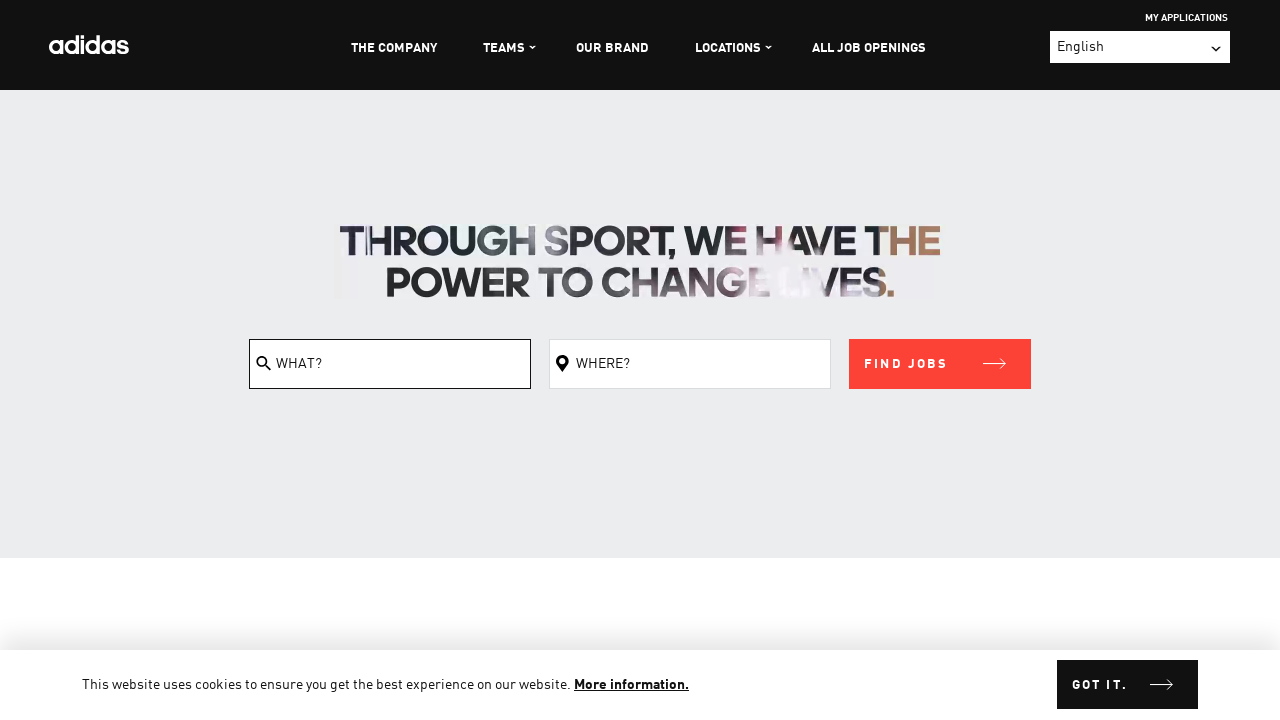

Filled job position field with 'Software Engineer' on #filterKeyword
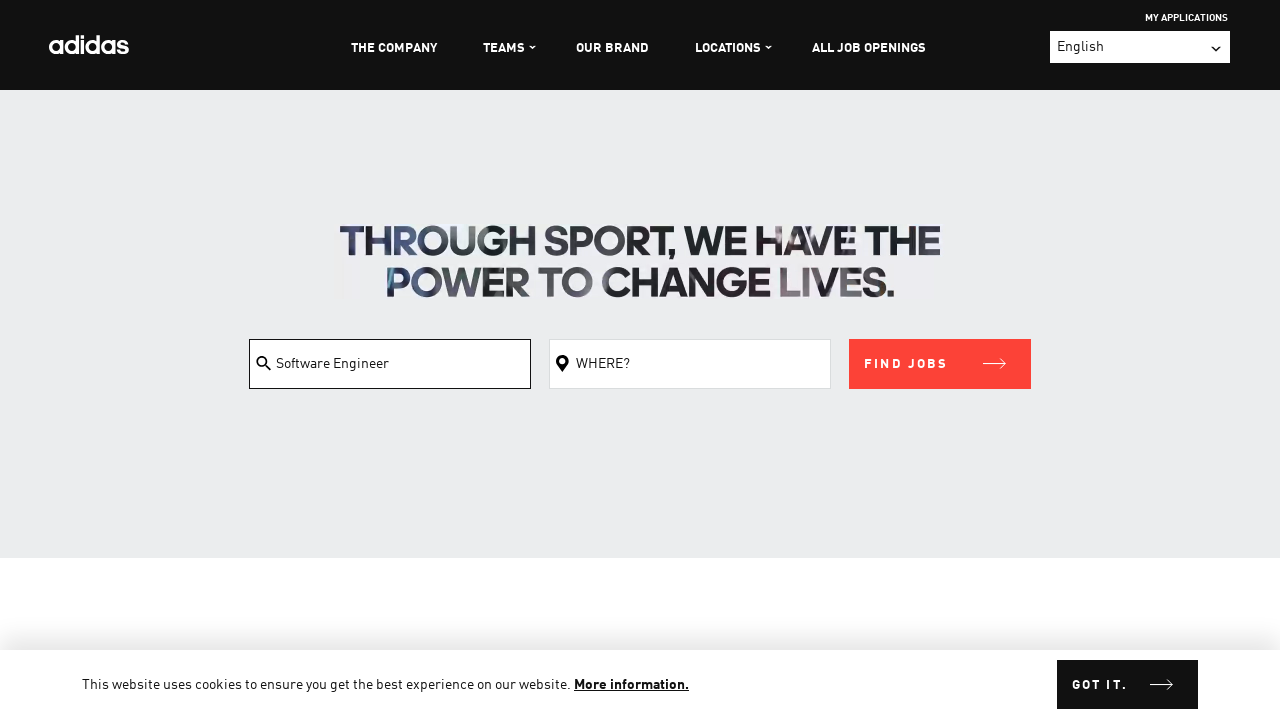

Filled location field with 'Amsterdam' on #filterLocation
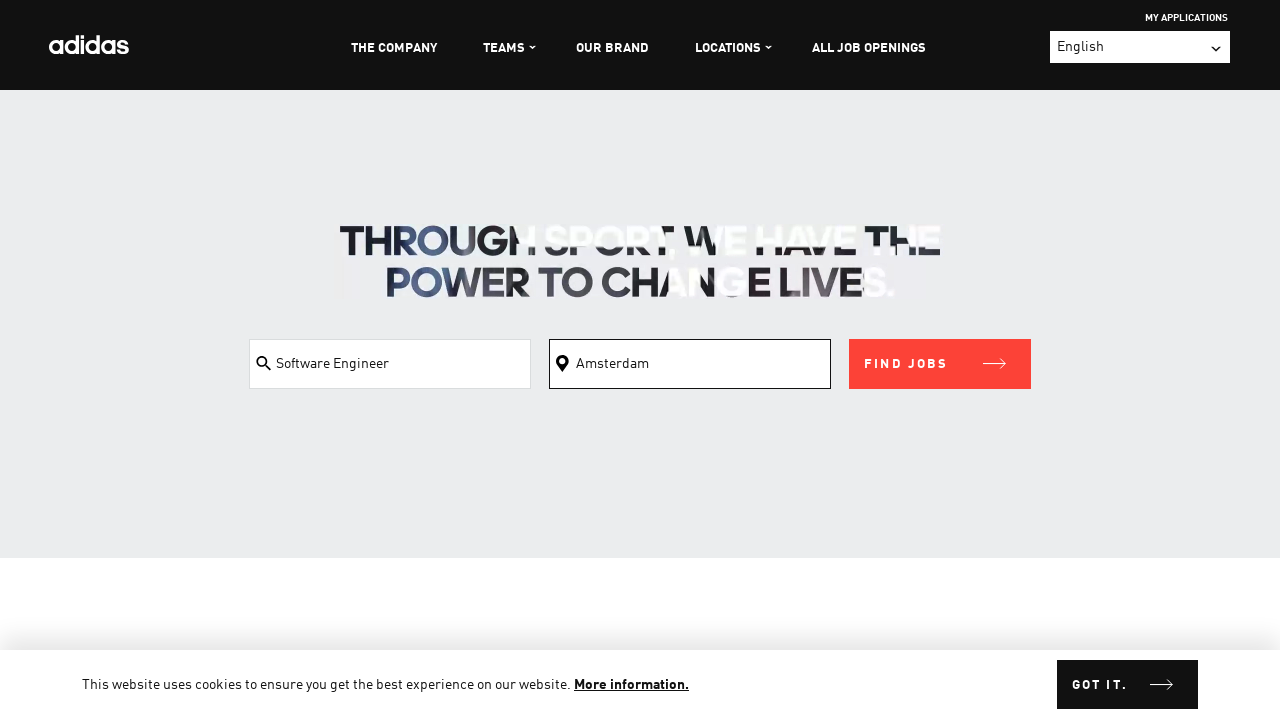

Clicked Find Jobs submit button at (940, 364) on button[class$='submit']
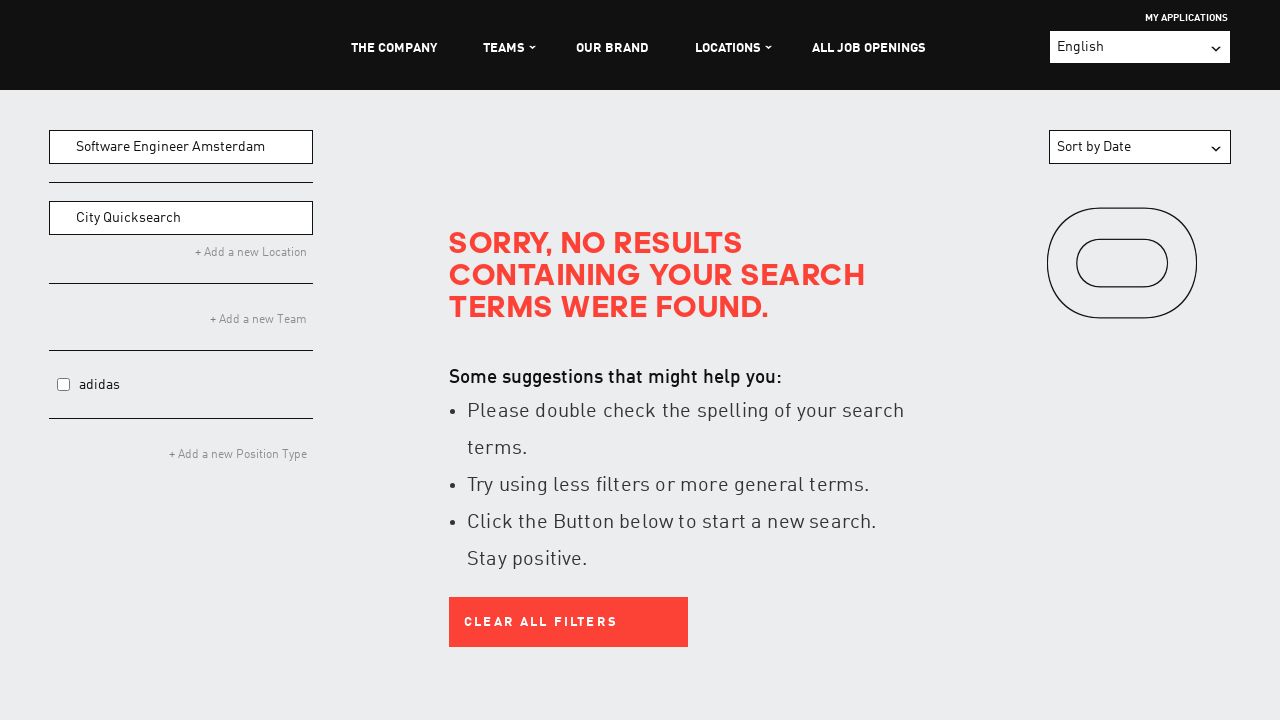

Search results displayed with result count visible
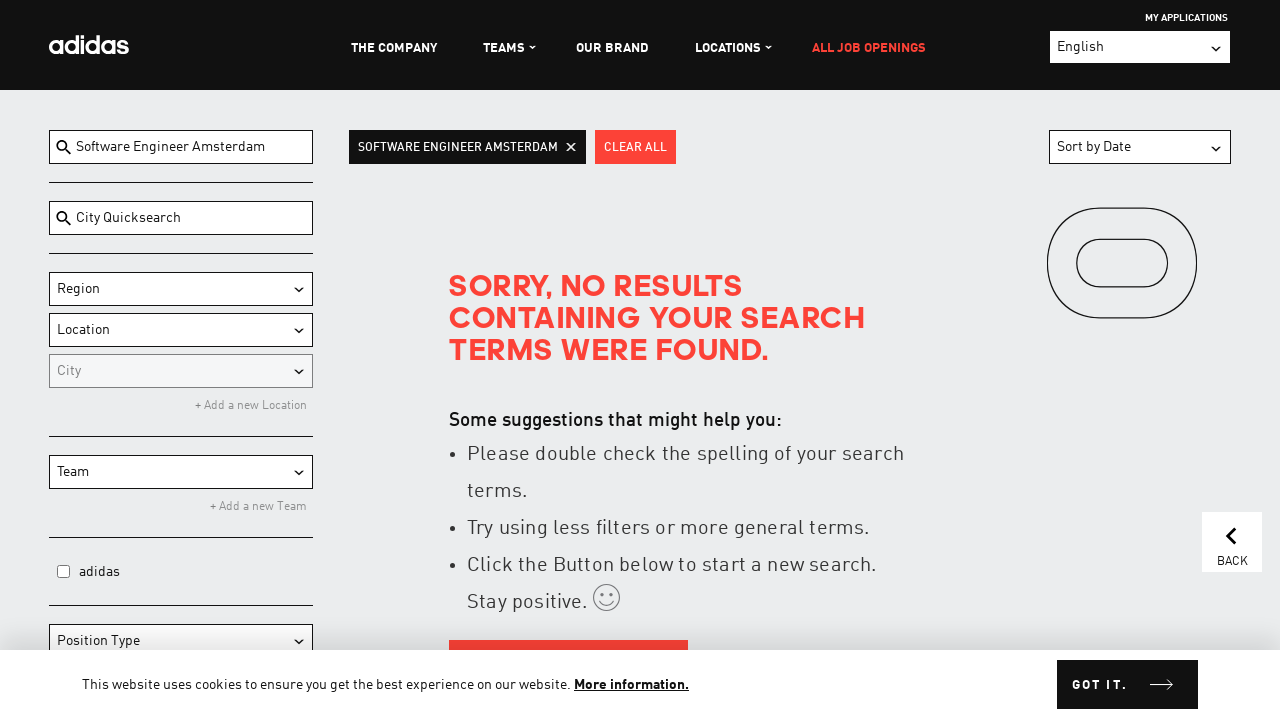

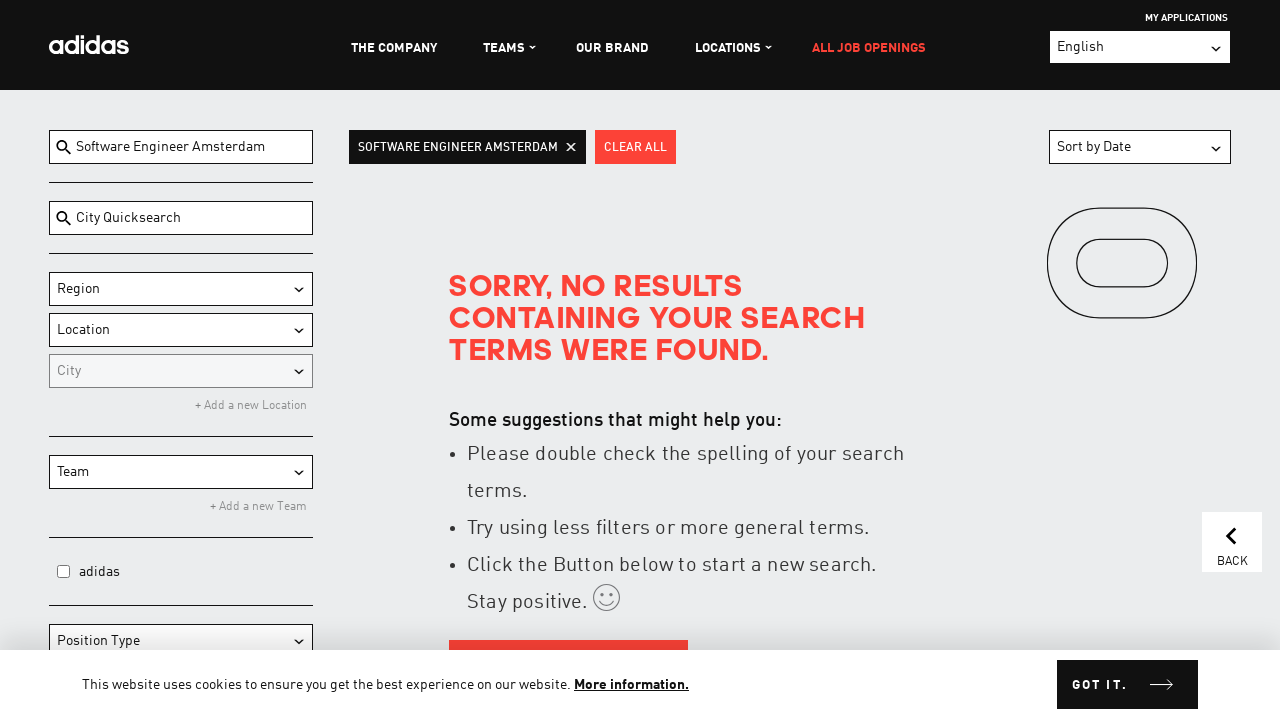